Tests clicking a hidden button that becomes visible after a delay and verifying the alert message

Starting URL: https://igorsmasc.github.io/praticando_waits/

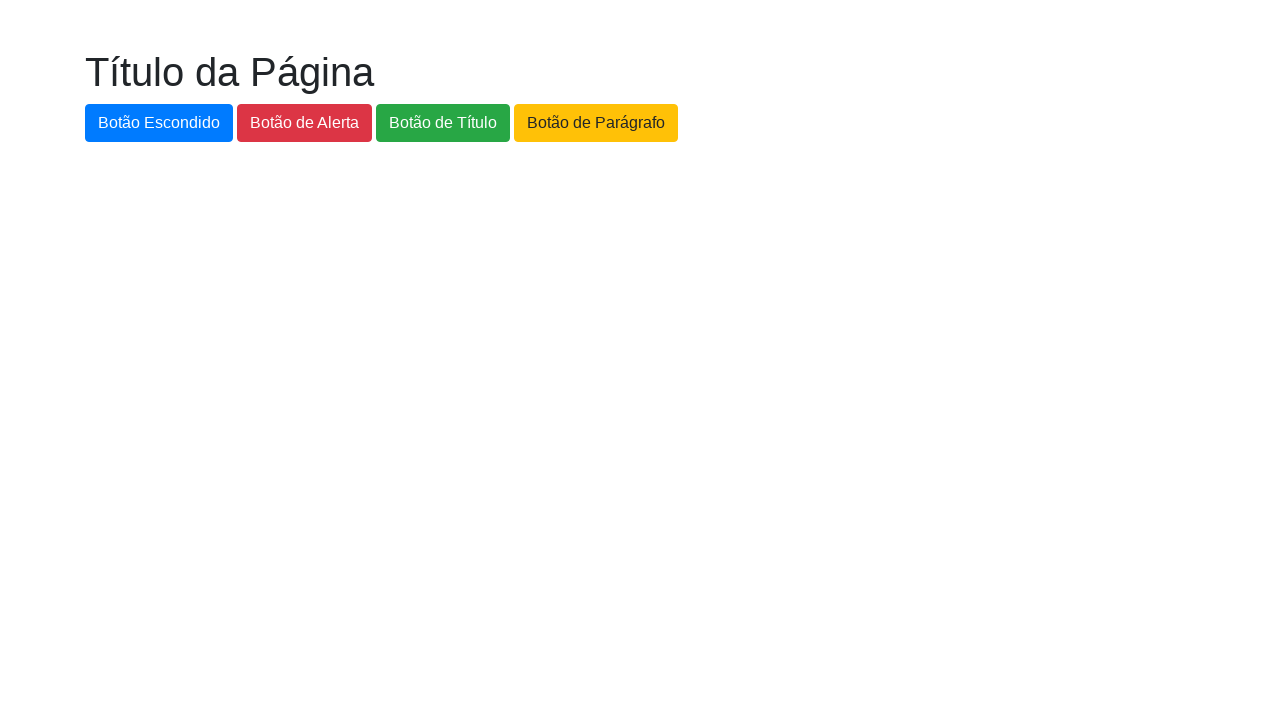

Navigated to the practice waits page
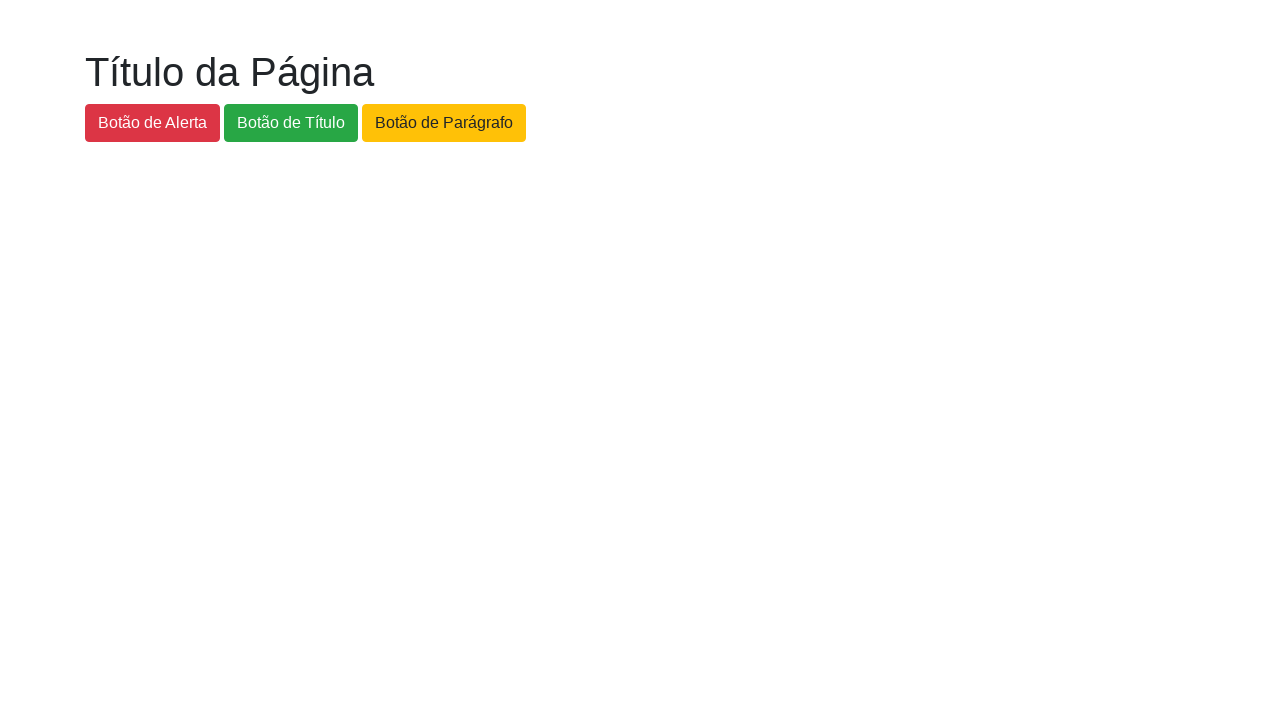

Hidden button became visible after delay
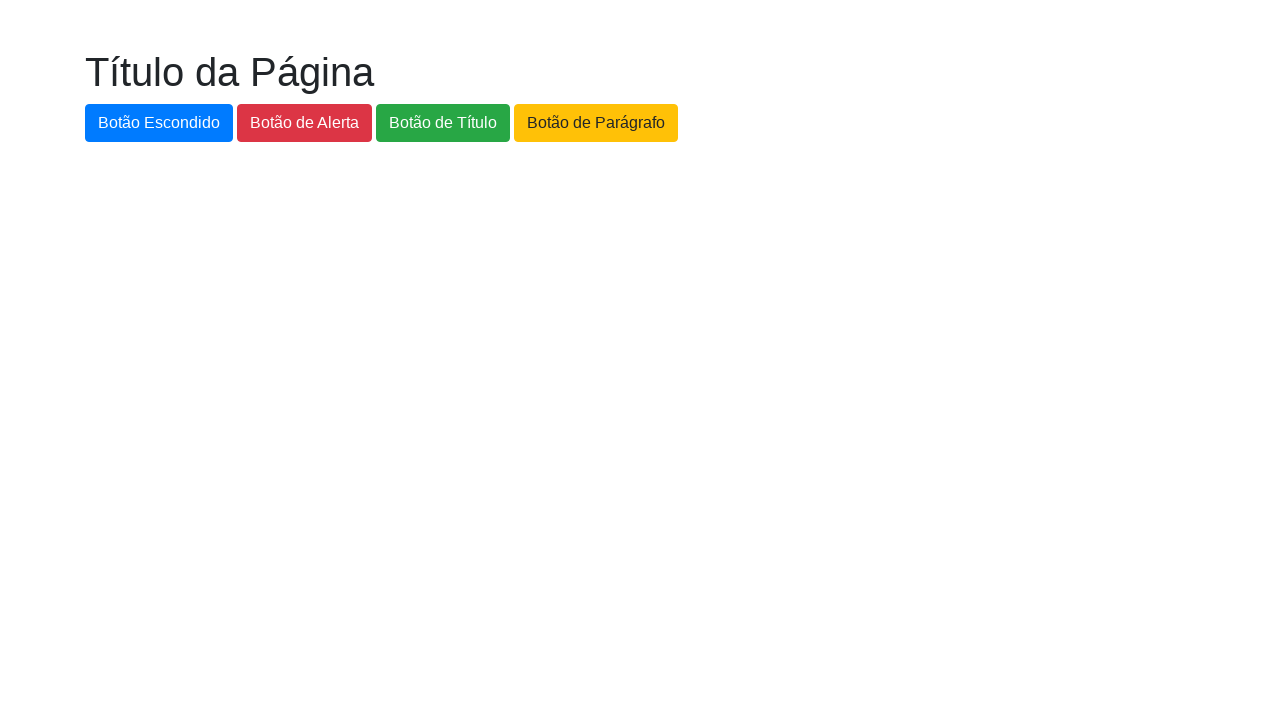

Clicked the hidden button at (159, 123) on #botao-escondido
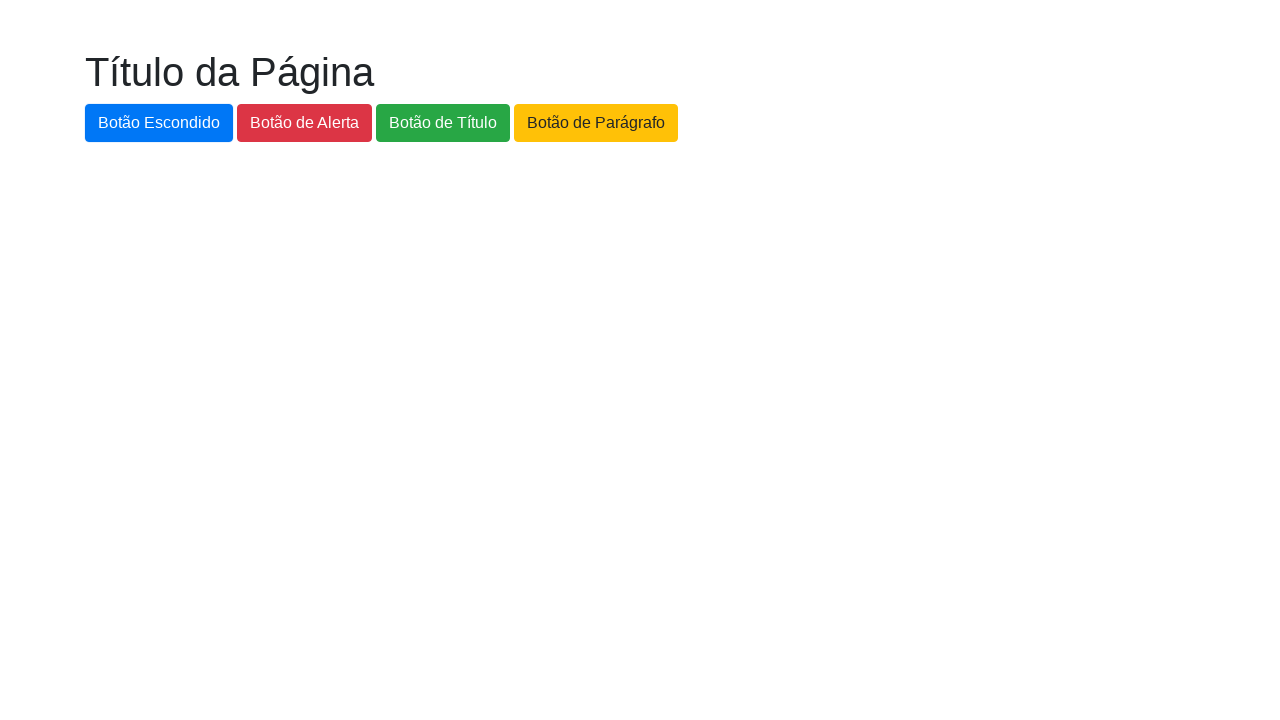

Alert dialog handler registered and accepted
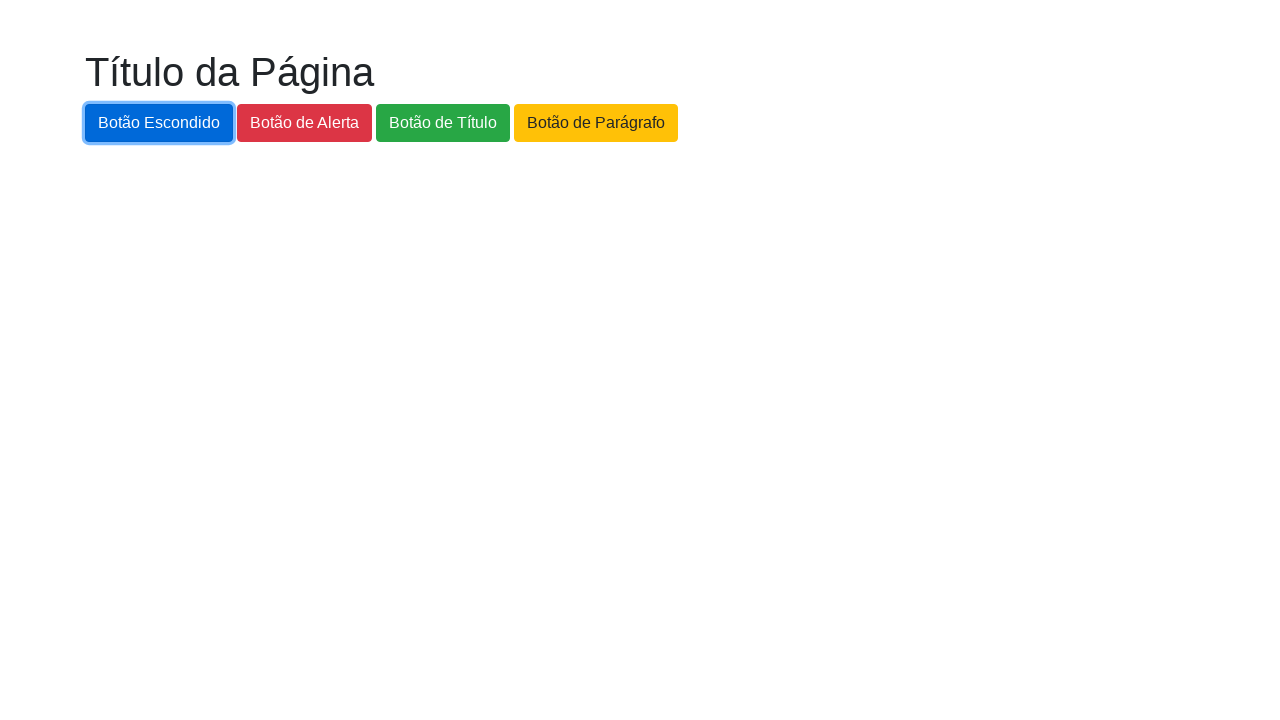

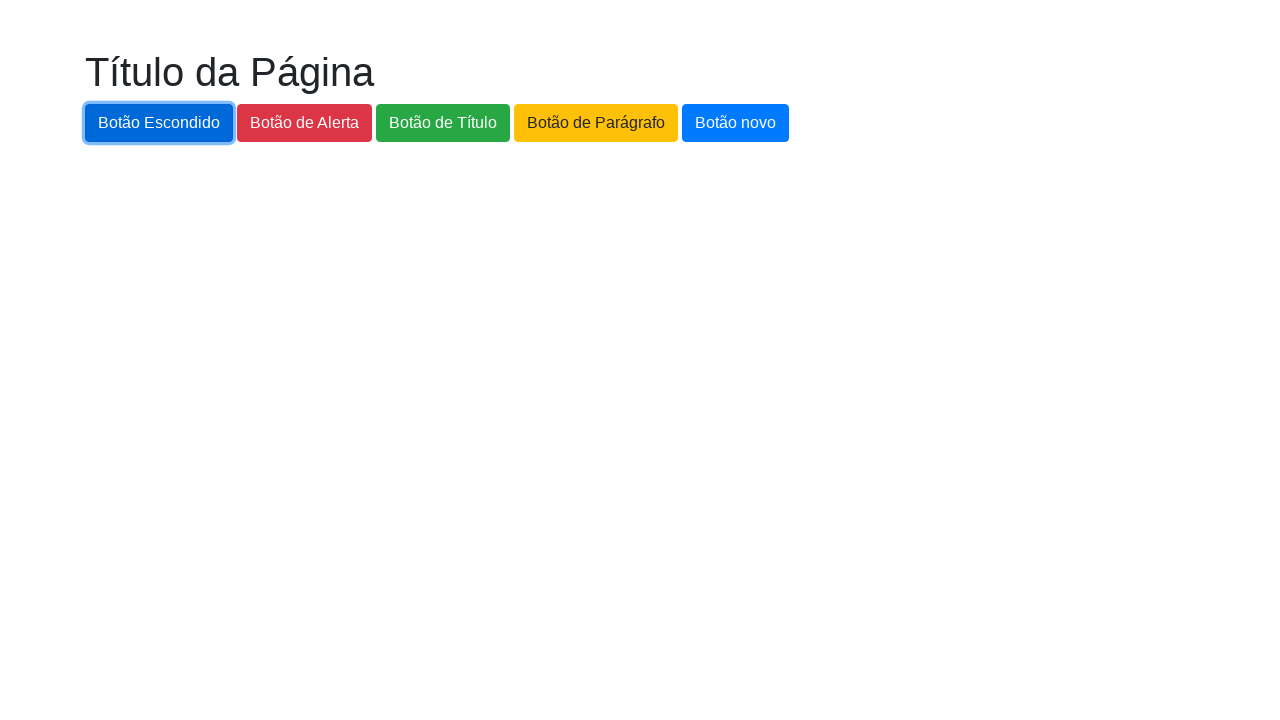